Tests keyboard input by clicking the target input and sending a Backspace key press

Starting URL: https://the-internet.herokuapp.com/key_presses

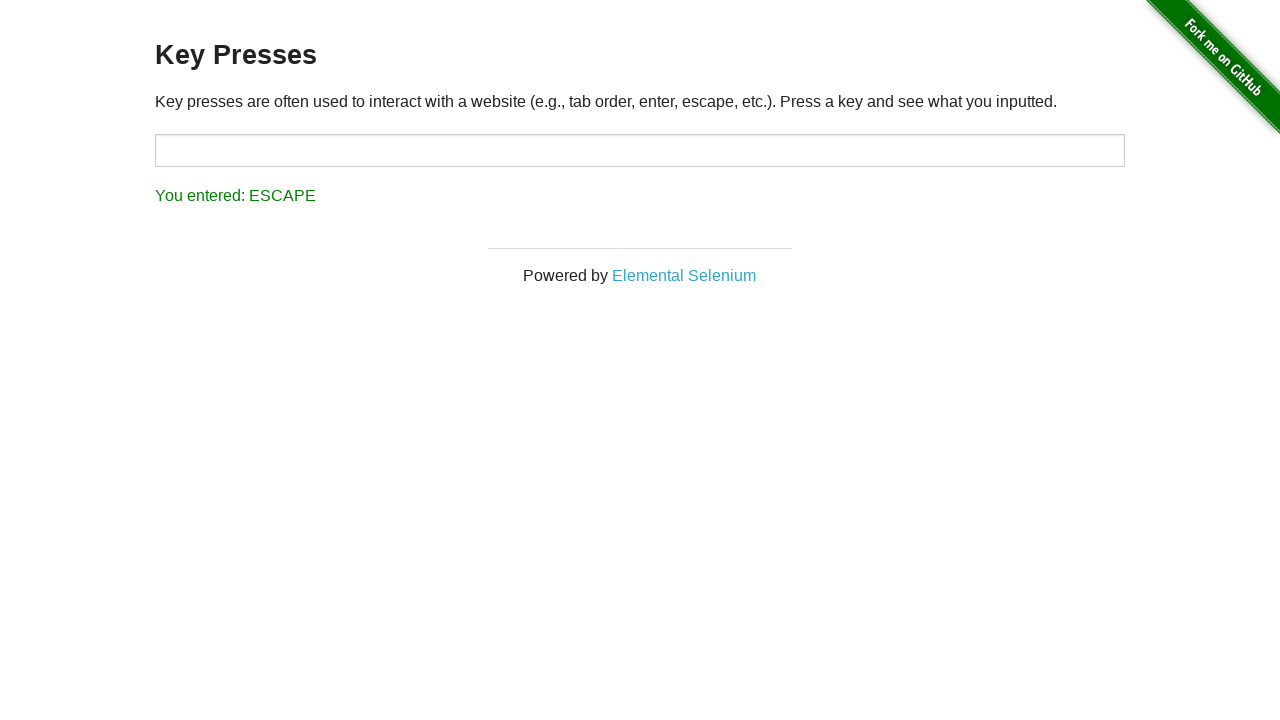

Clicked on the target input field at (640, 150) on #target
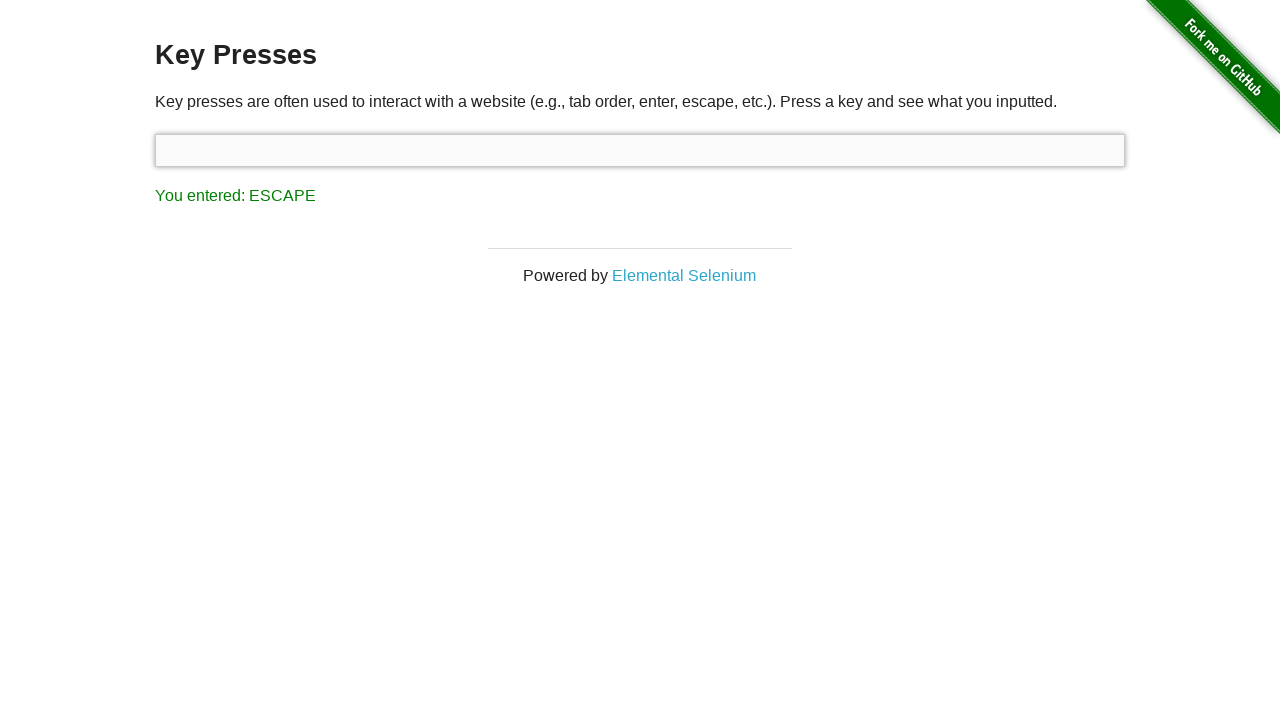

Pressed the Backspace key
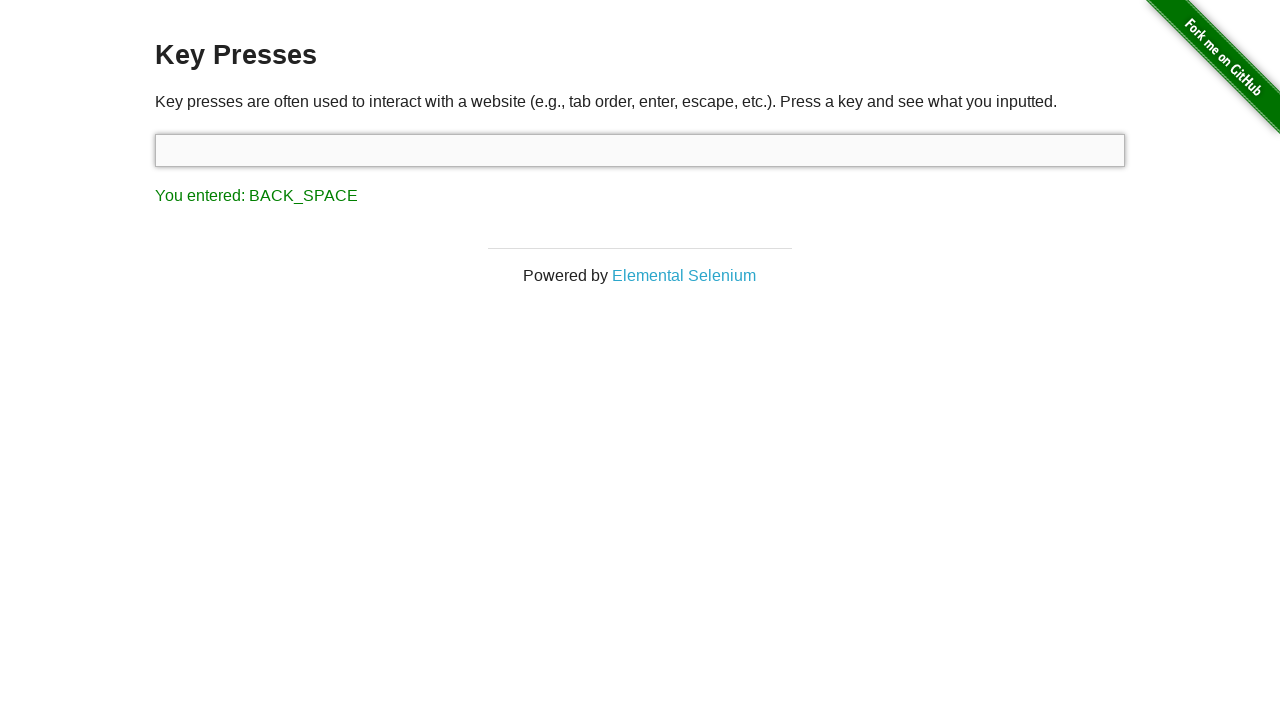

Verified the result text shows the Backspace key was captured
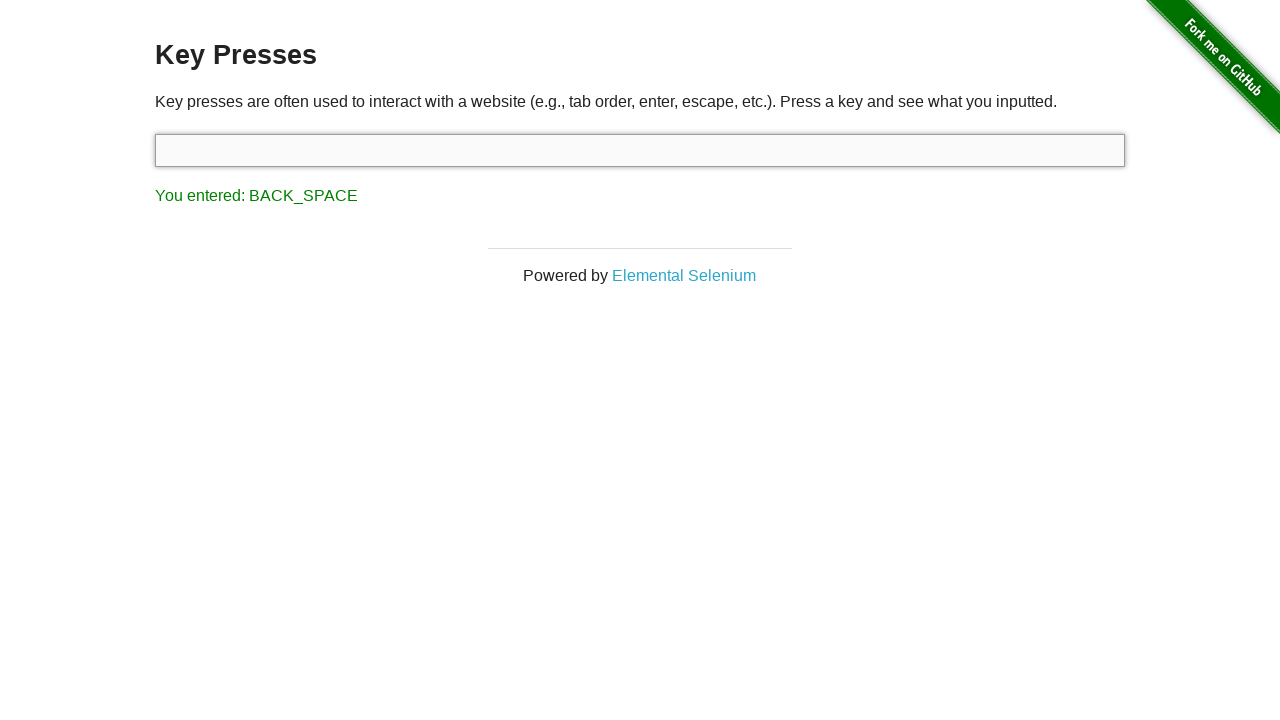

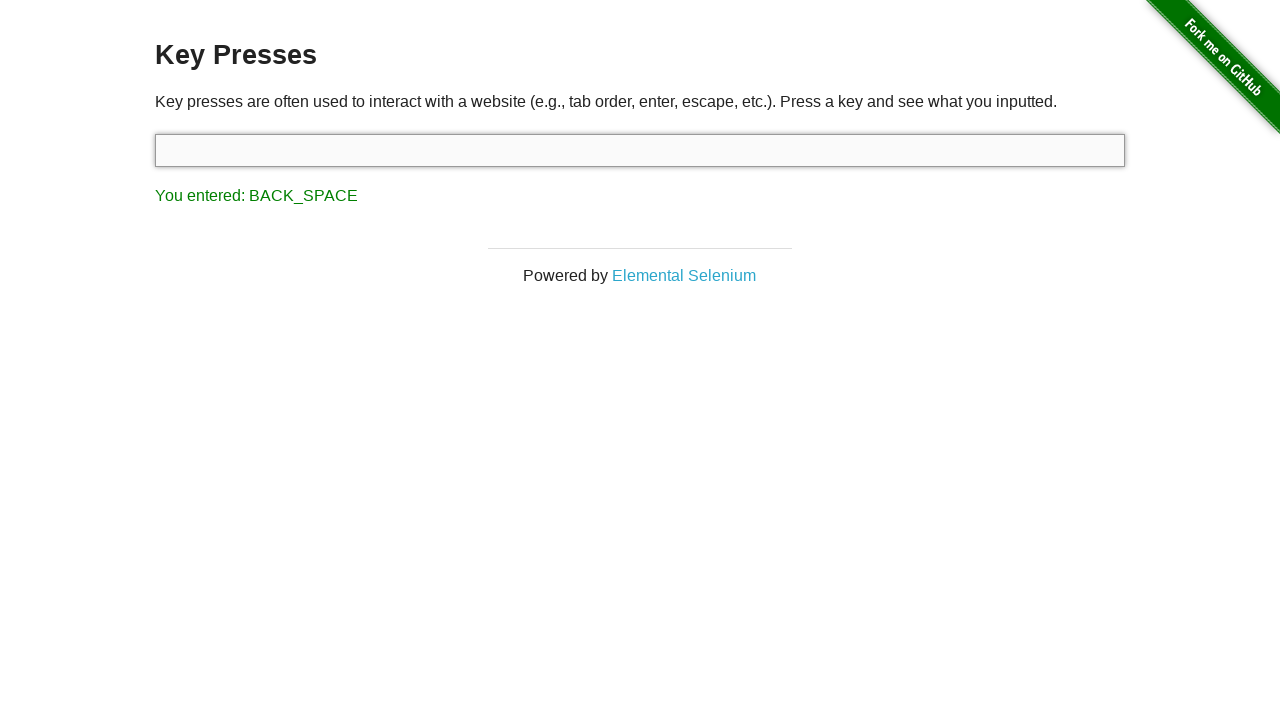